Tests text comparison tool by filling a textarea, copying the text using keyboard shortcuts, pasting it into another textarea, and verifying the value

Starting URL: https://gotranscript.com/text-compare

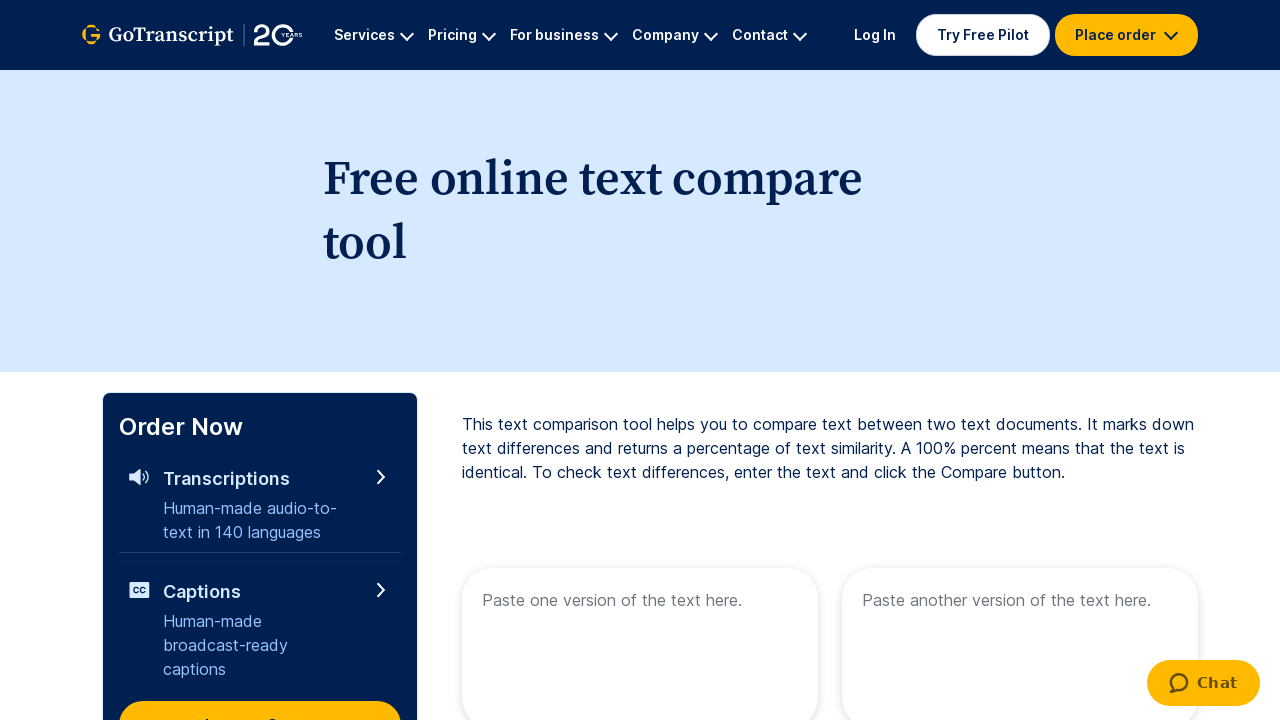

Filled first textarea with 'rajkumar' on xpath=//textarea[@name="text1"]
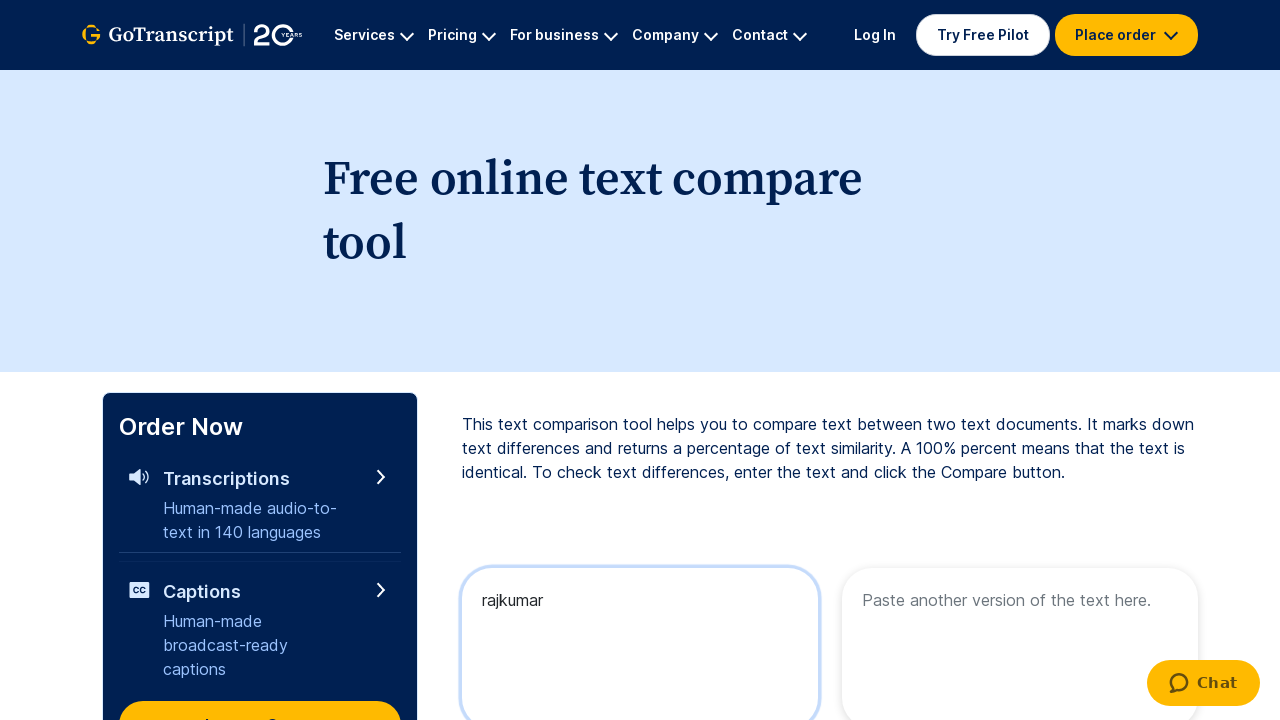

Selected all text in first textarea using Ctrl+A
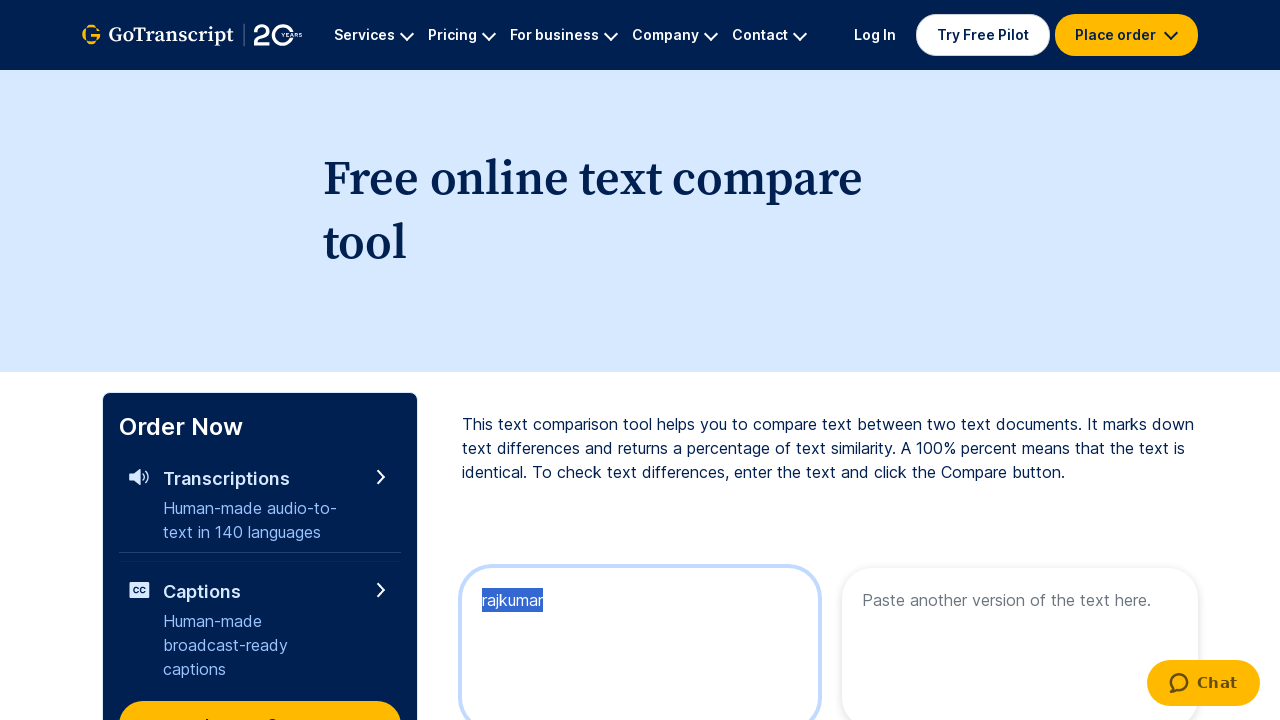

Copied selected text to clipboard using Ctrl+C
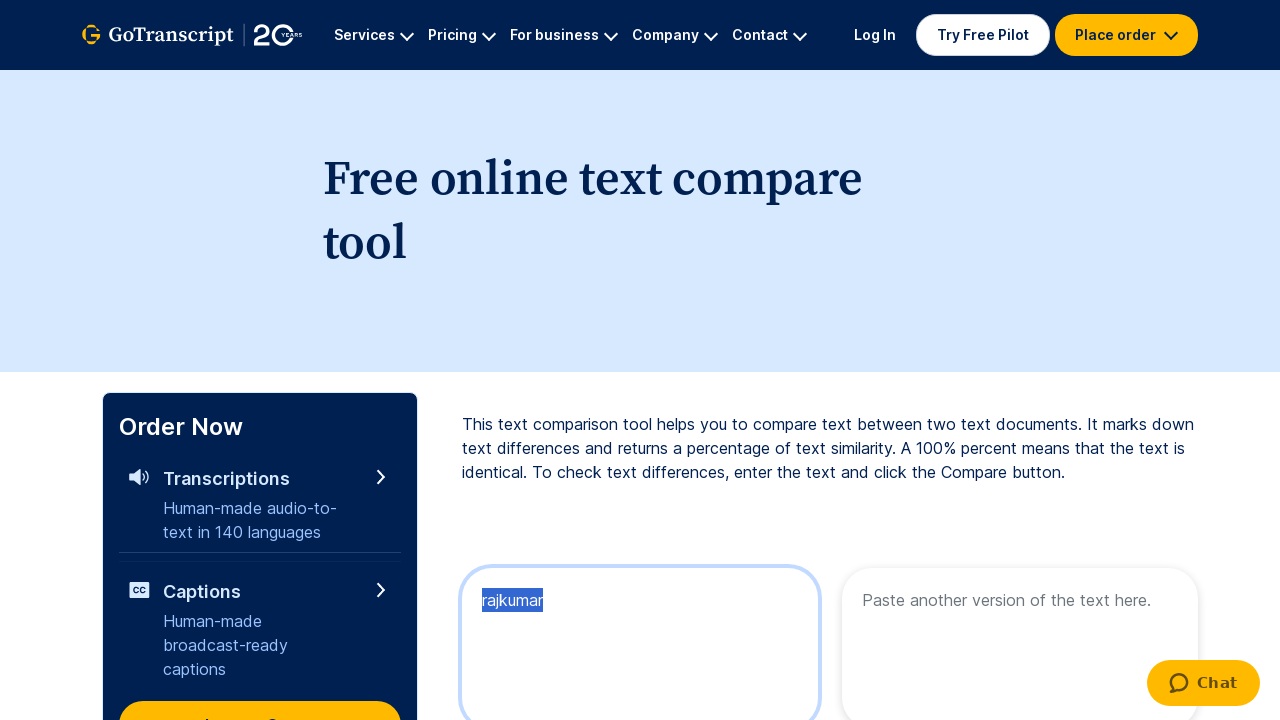

Moved focus to second textarea using Tab key
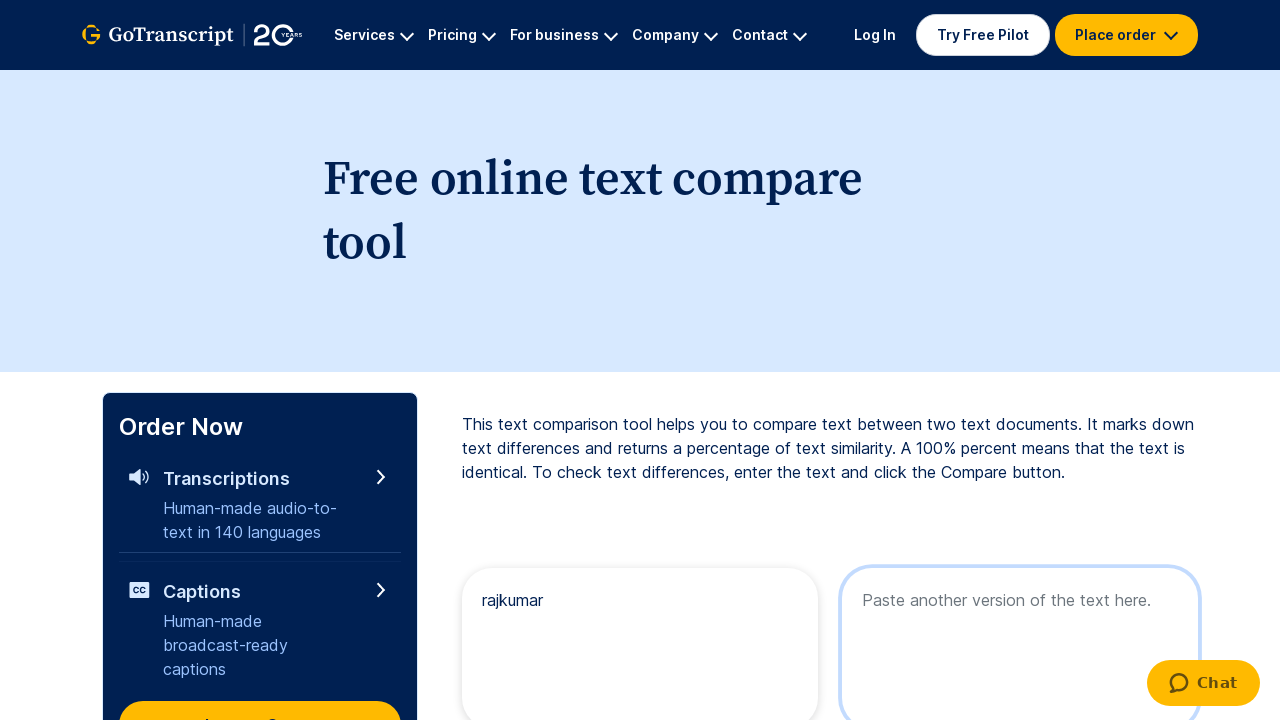

Pasted copied text into second textarea using Ctrl+V
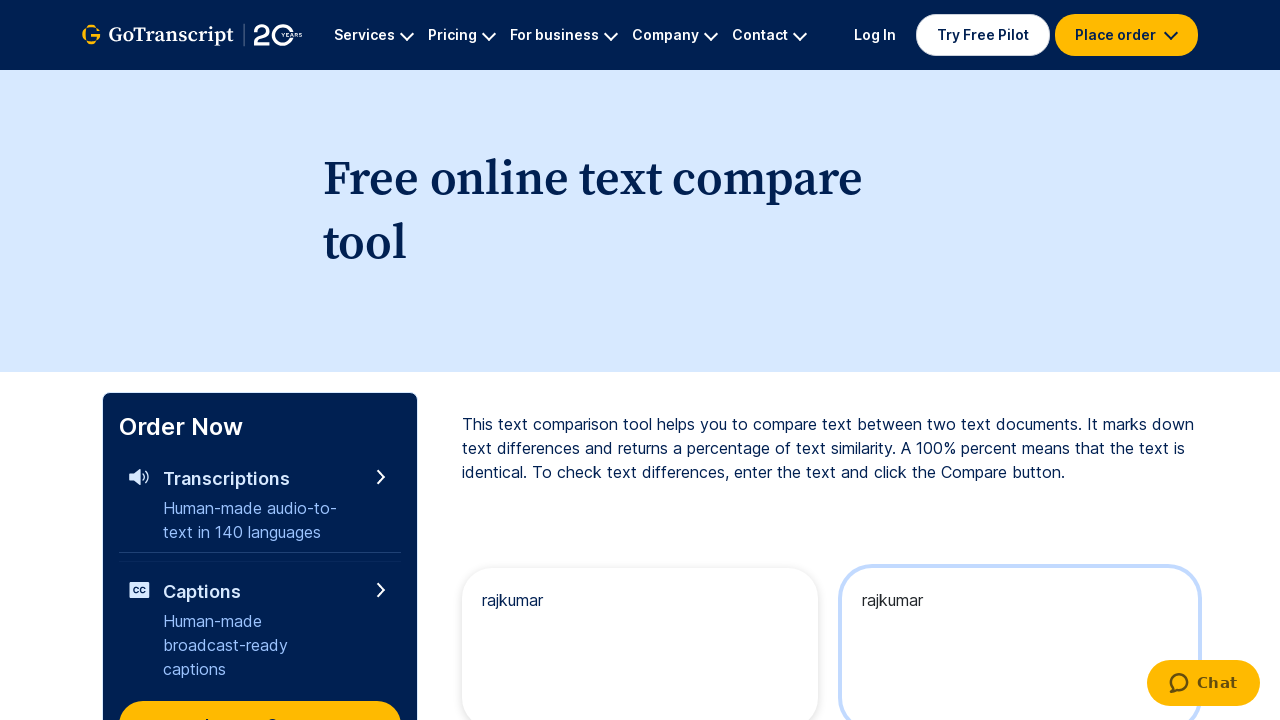

Verified second textarea contains the pasted value 'rajkumar'
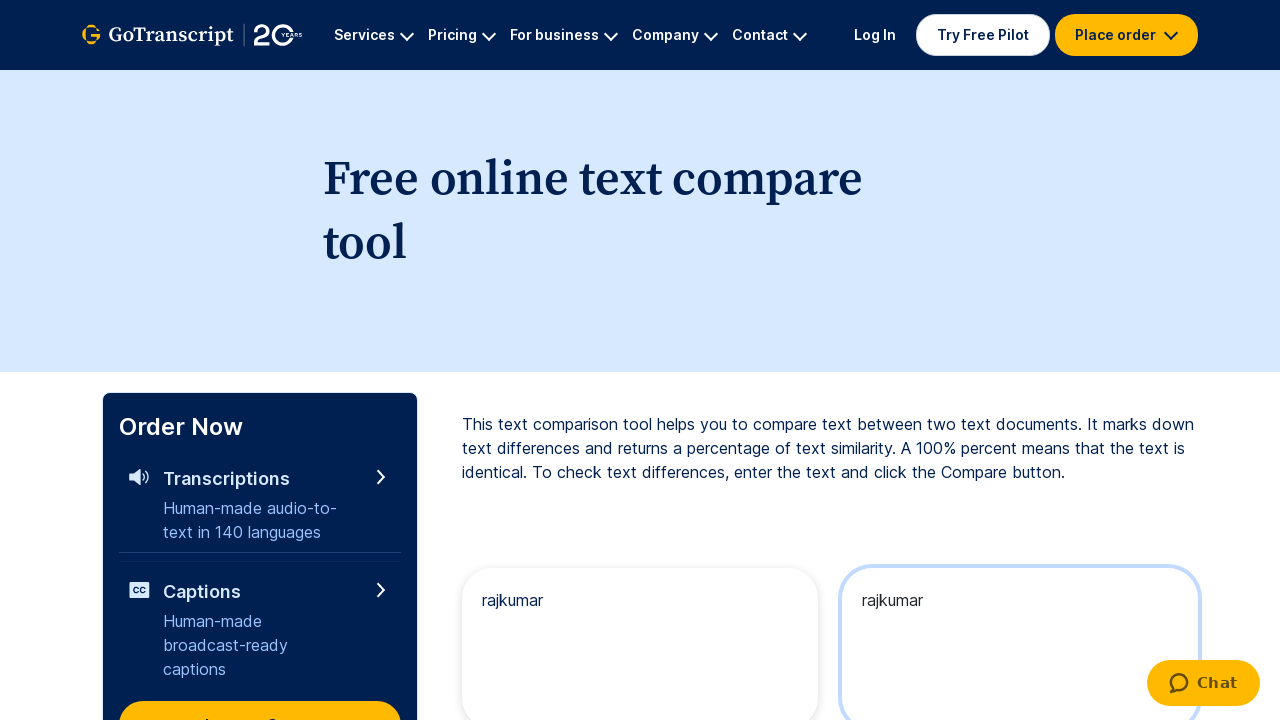

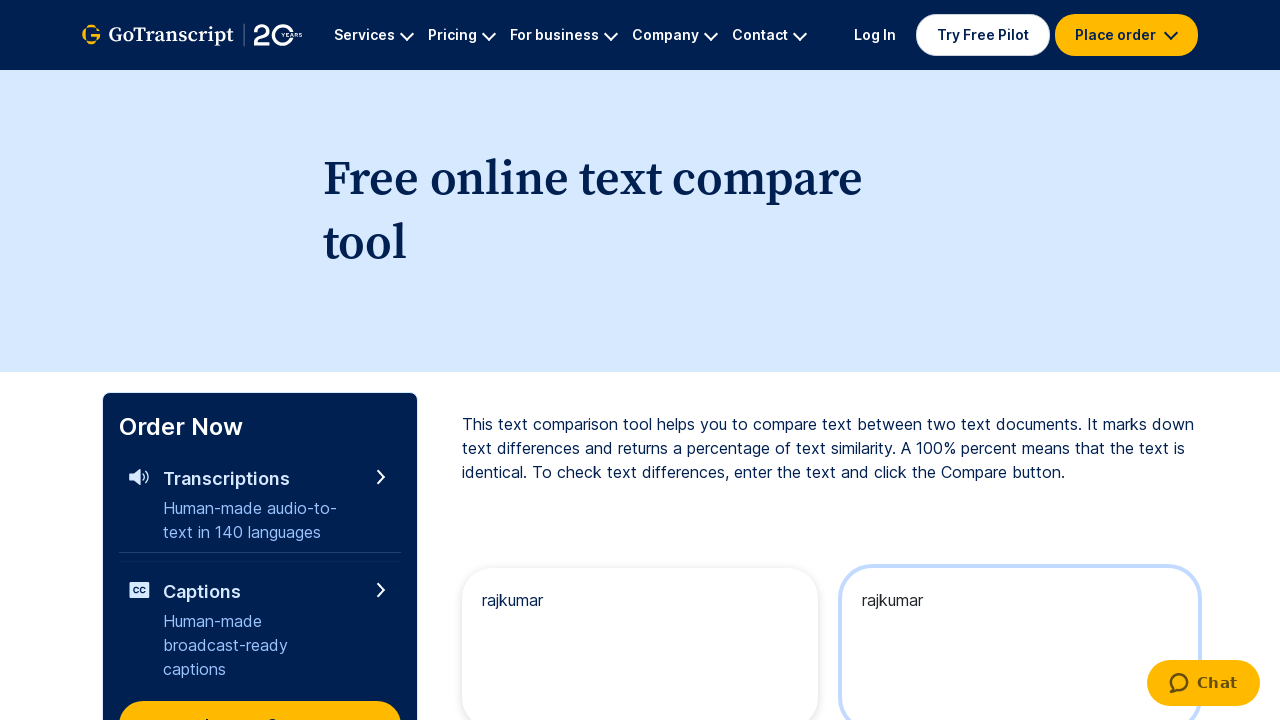